Tests switching between multiple browser windows by clicking a link that opens a new window, then switching between windows using array indexing of window handles

Starting URL: http://the-internet.herokuapp.com/windows

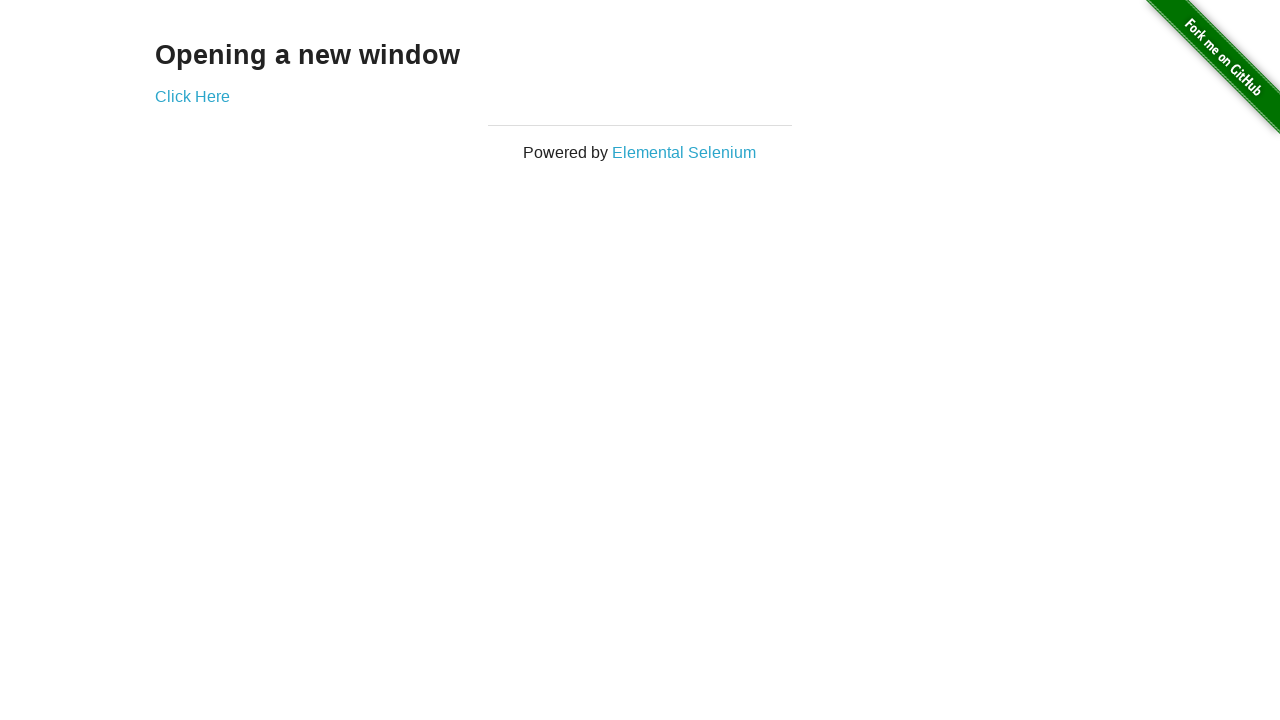

Clicked link to open new window at (192, 96) on .example a
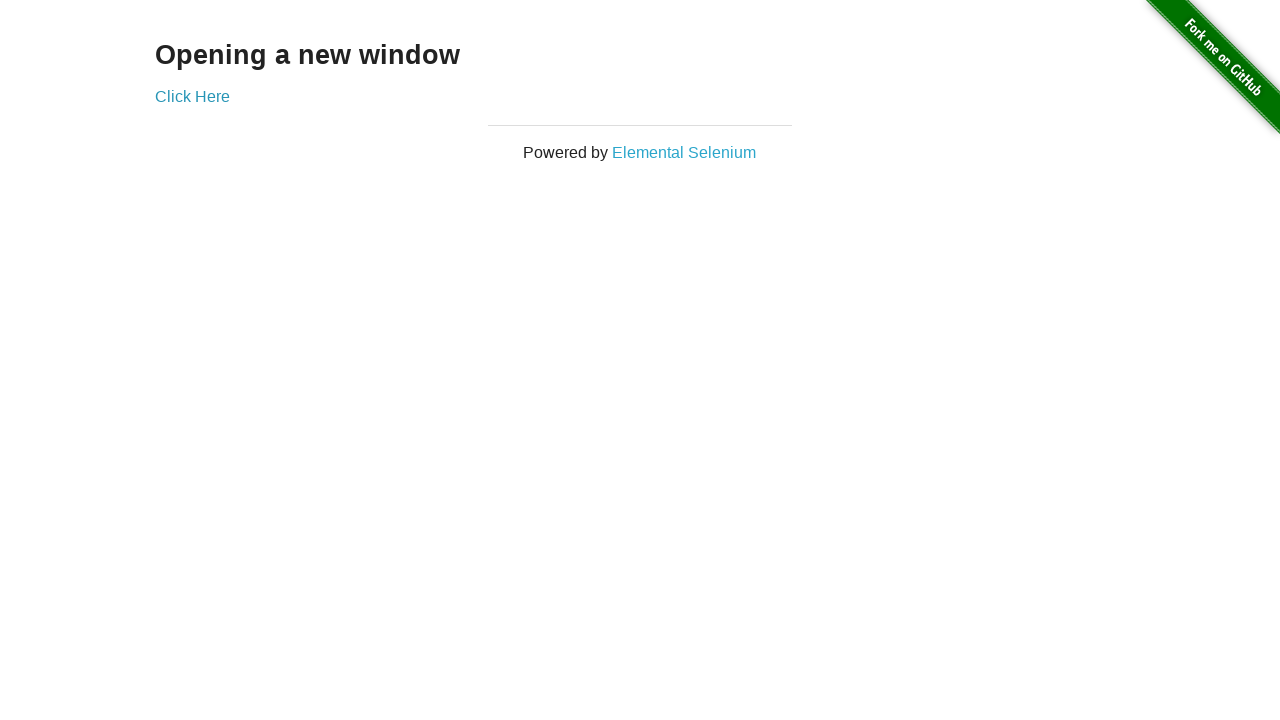

Waited for new window to open
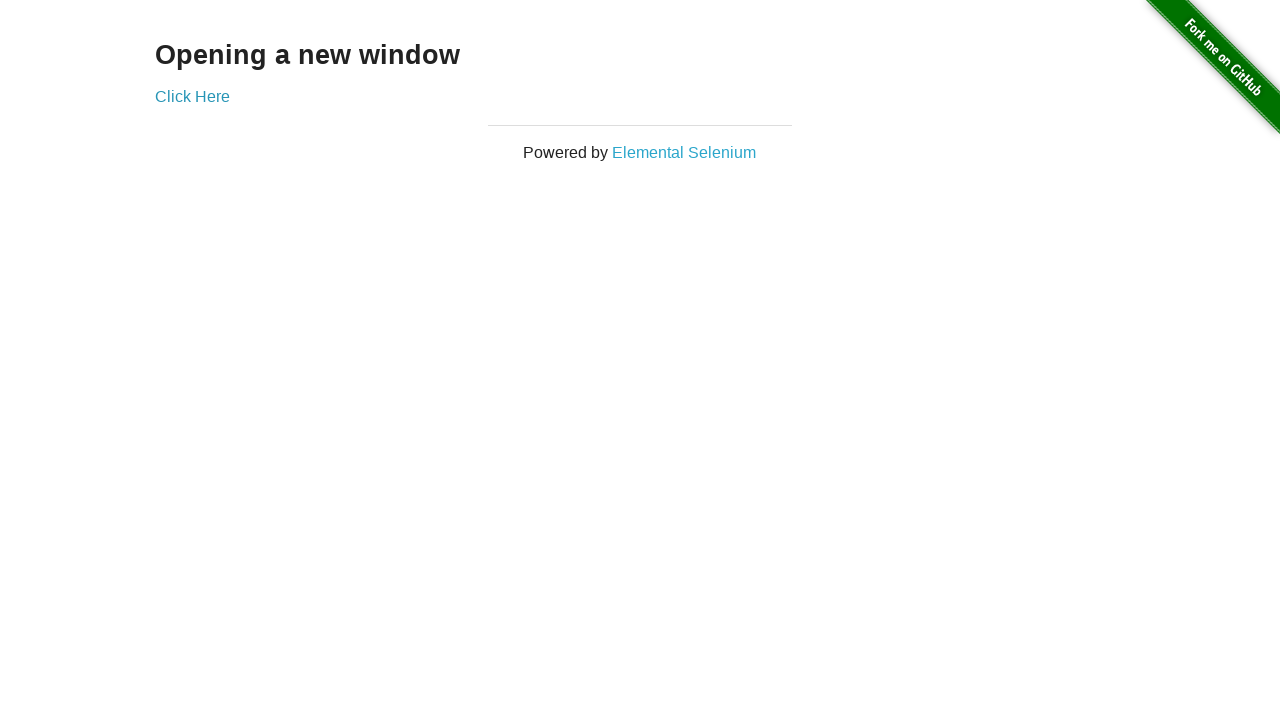

Retrieved all pages from context
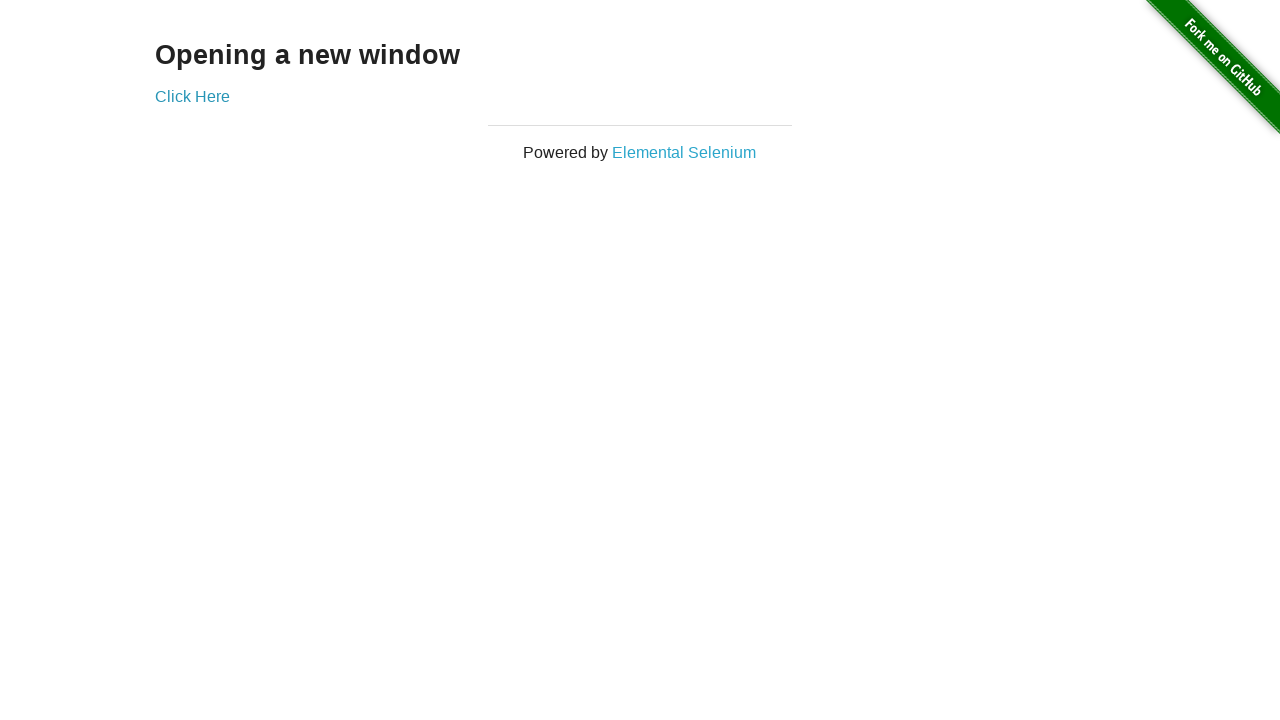

Switched to first window
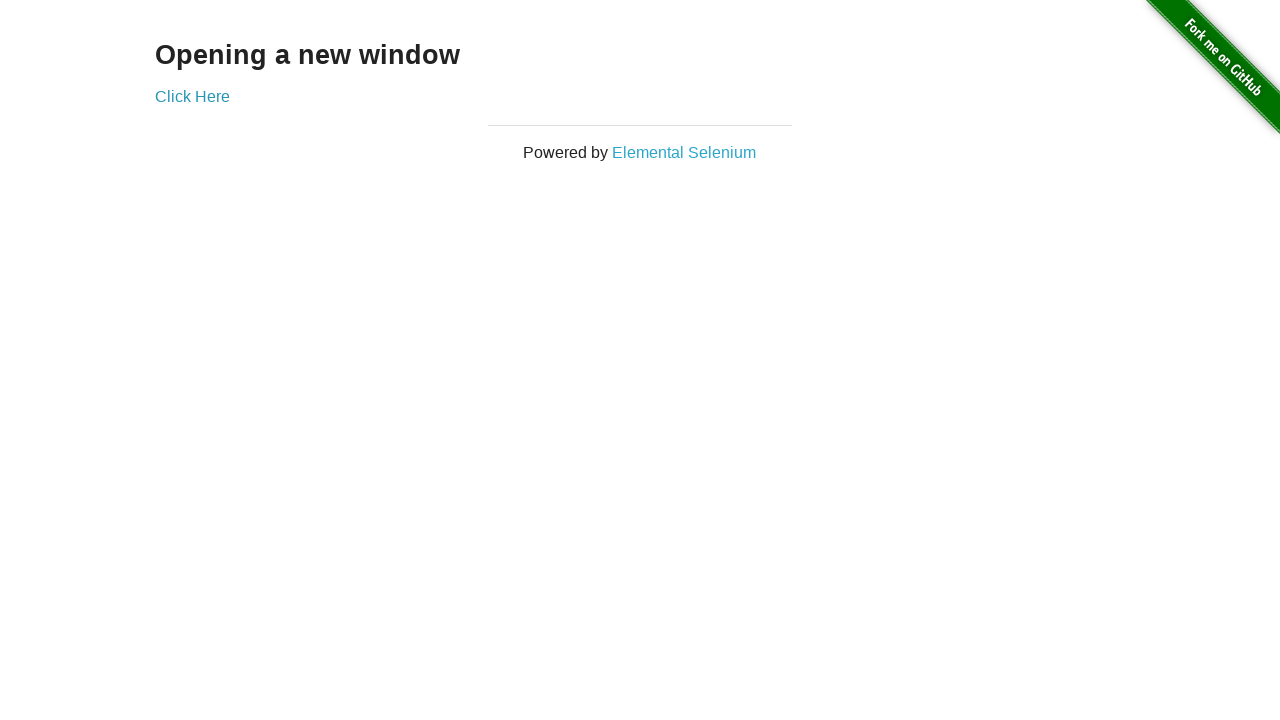

Verified first window title is not 'New Window'
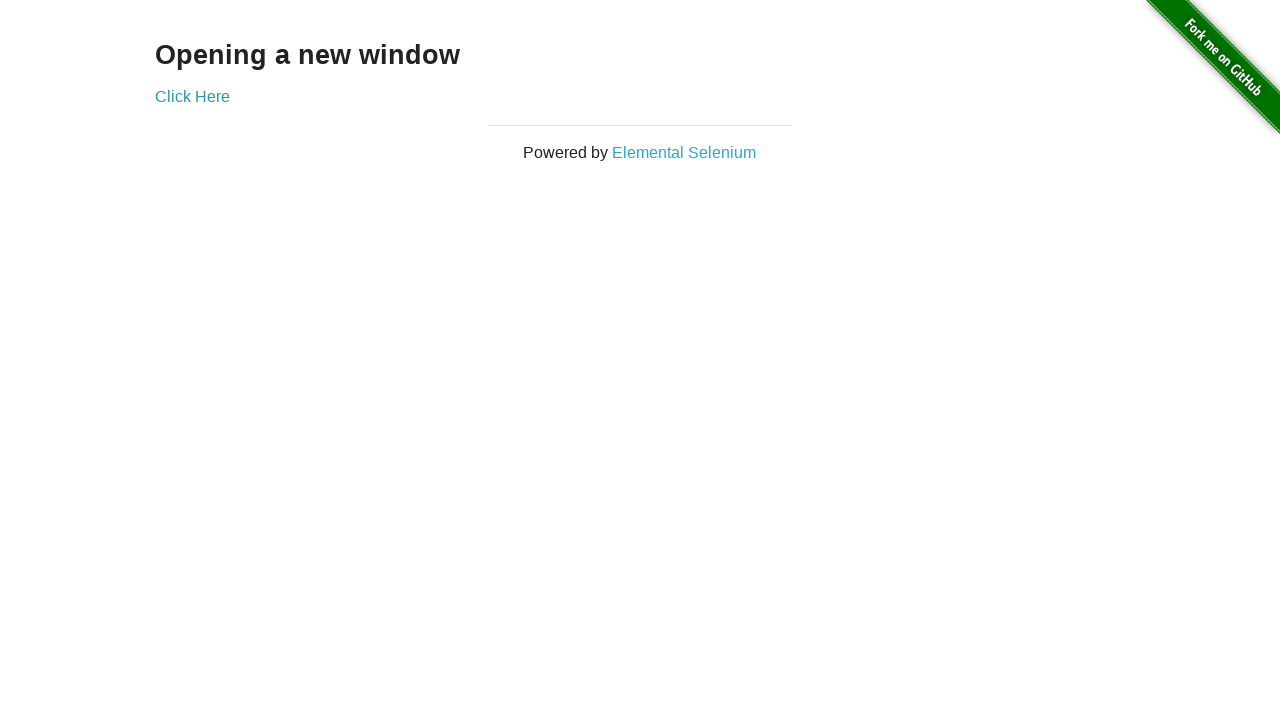

Switched to new window (last window)
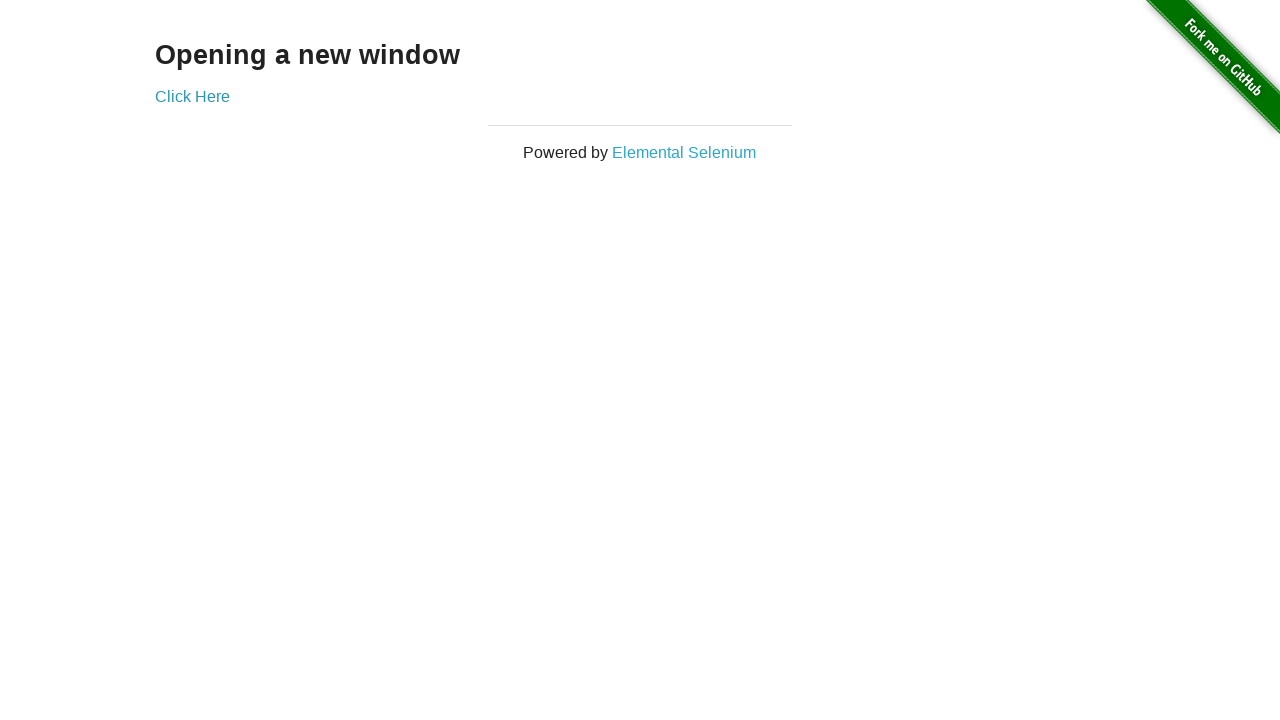

Assigned new window to page_new variable
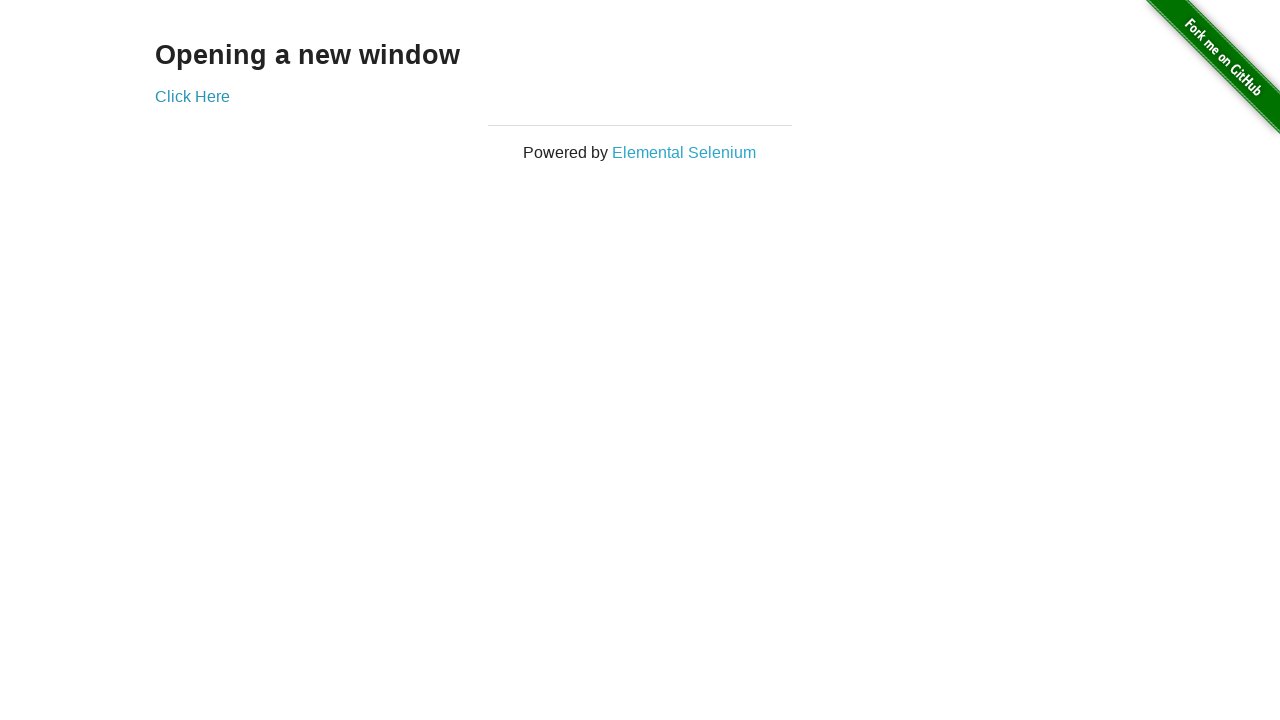

Waited for new window to fully load
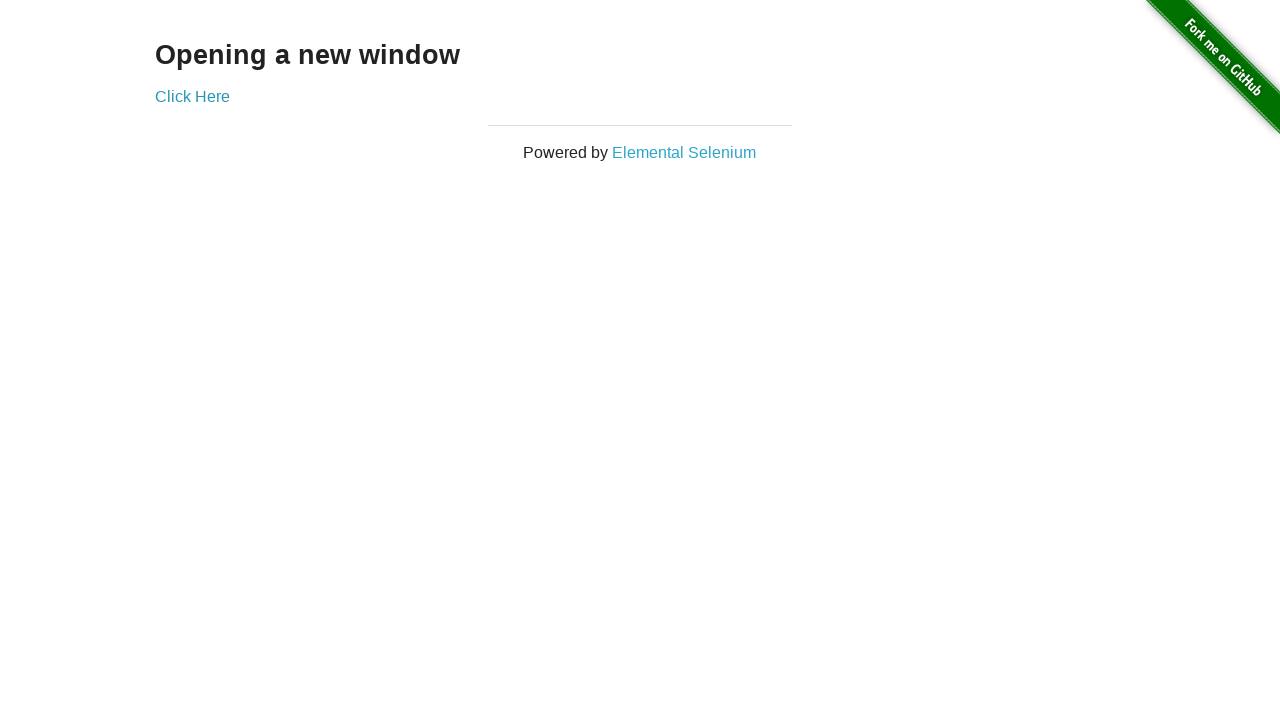

Verified new window title is 'New Window'
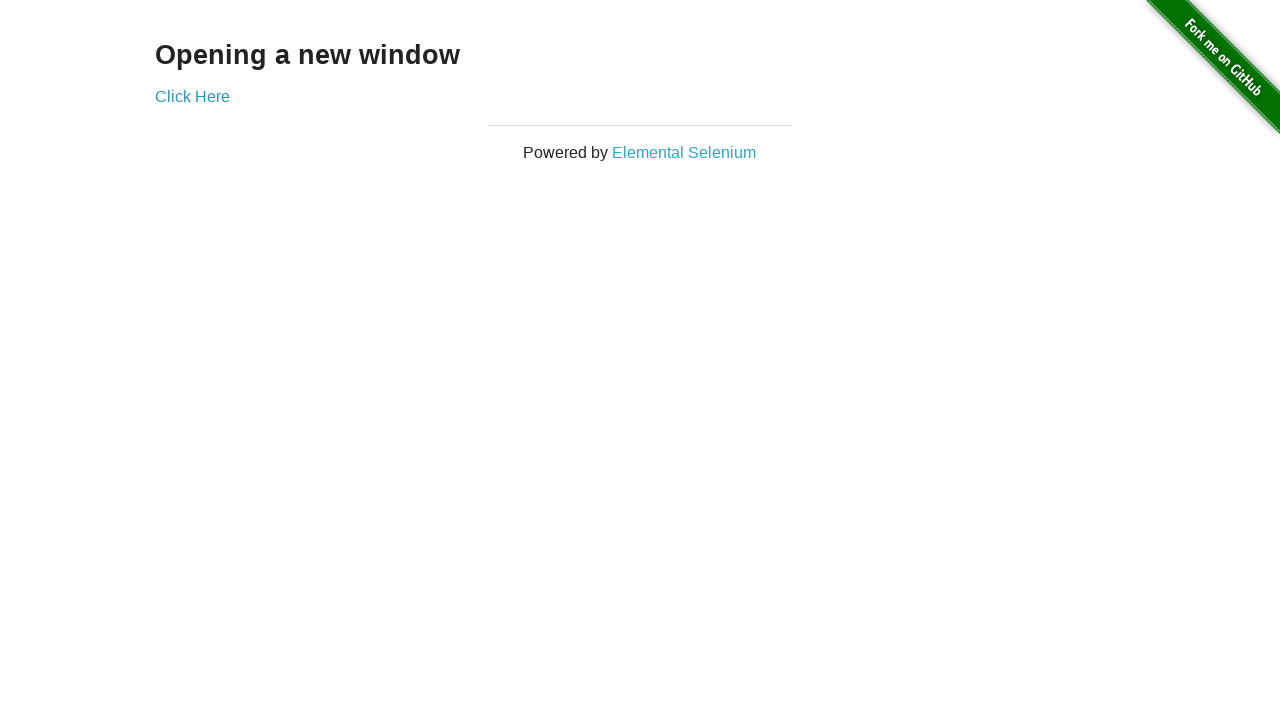

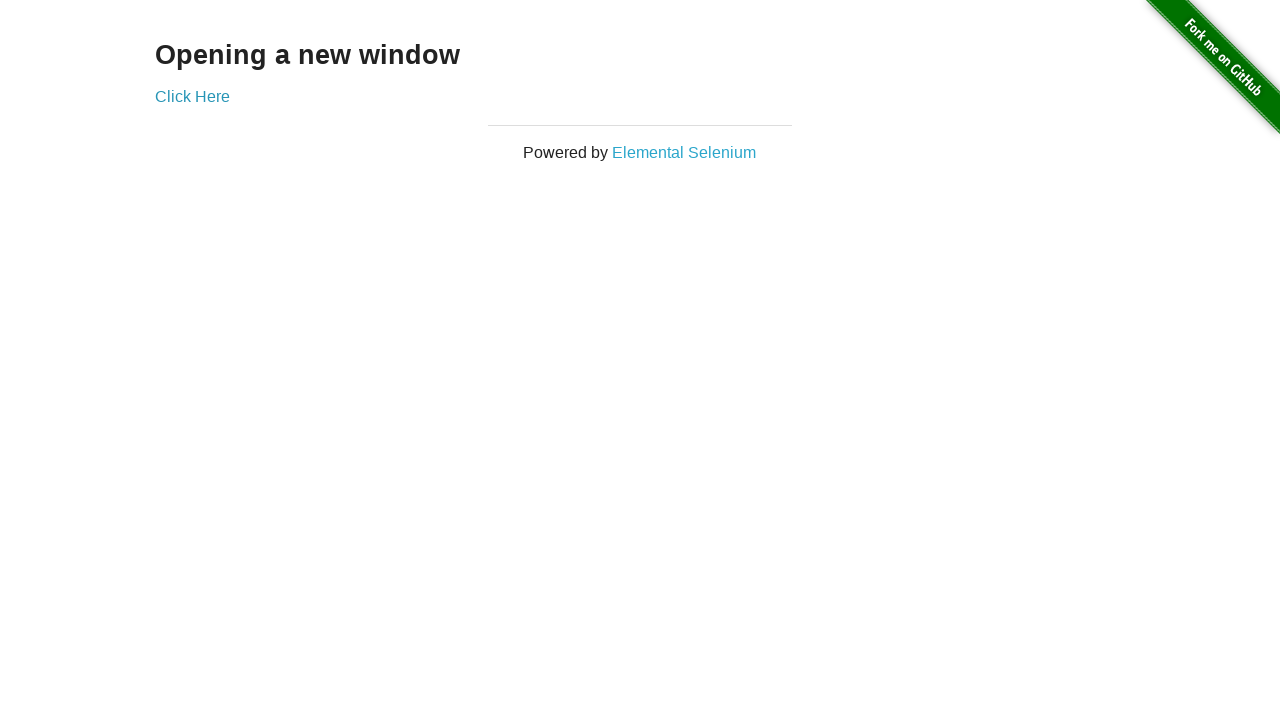